Navigates to ShopGoodwill collectibles category page and waits for product items to load on the page.

Starting URL: https://shopgoodwill.com/categories/collectibles?p=1

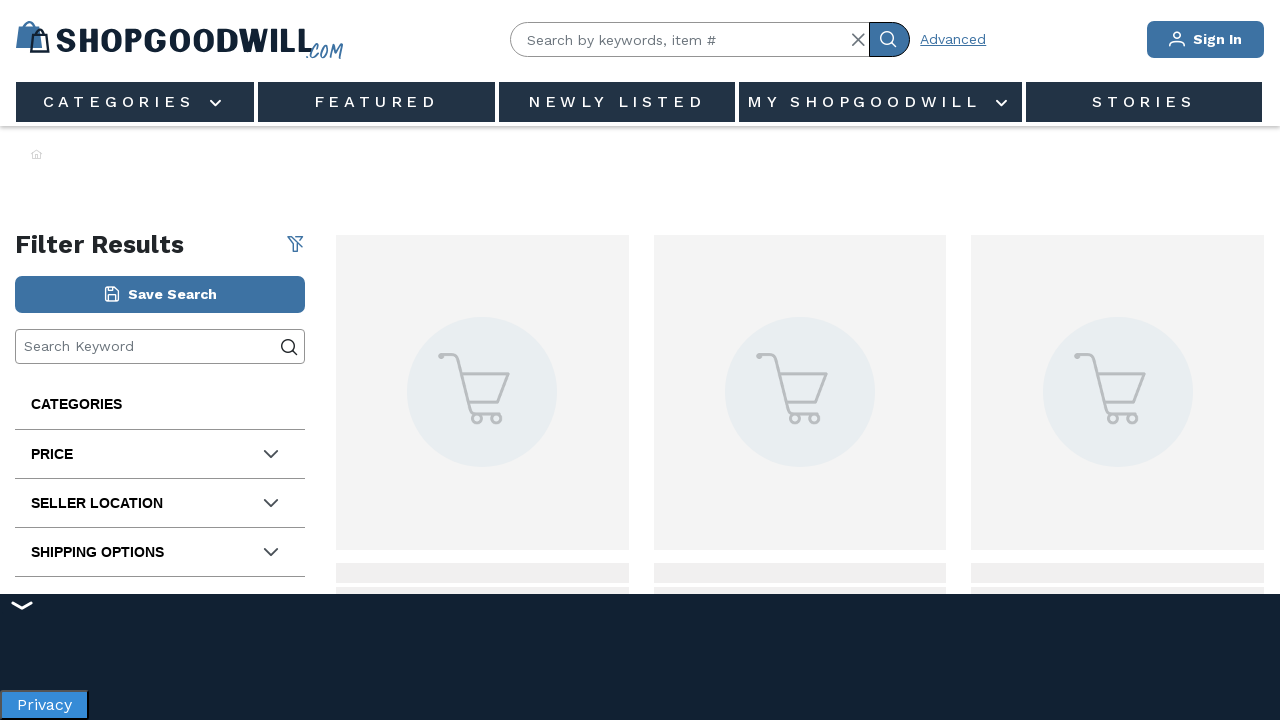

Navigated to ShopGoodwill collectibles category page
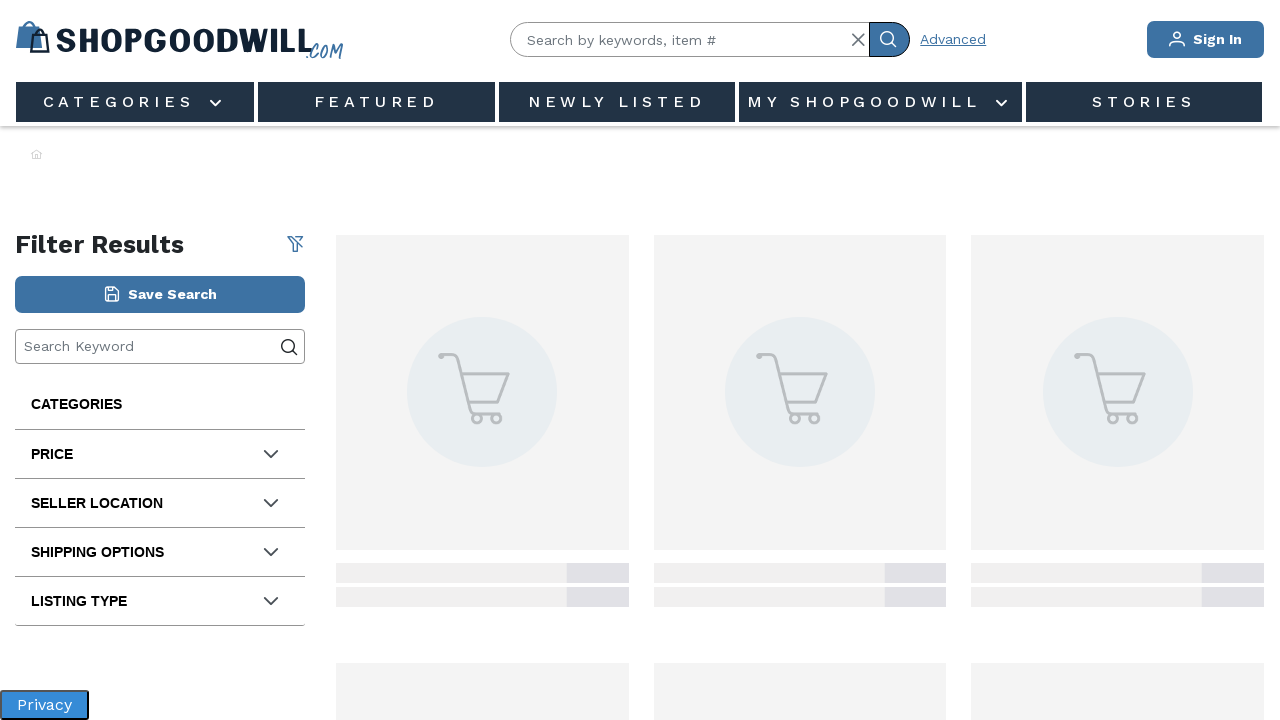

Product item containers loaded on the page
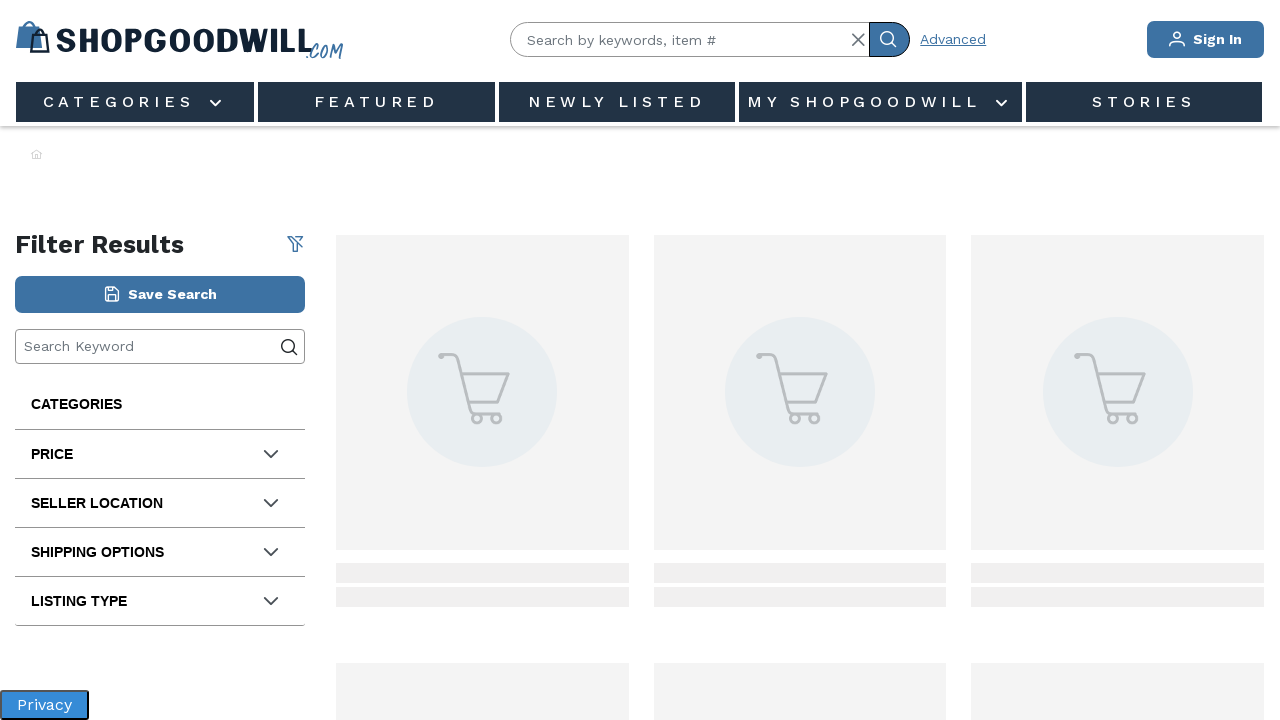

Waited additional 5 seconds for all content to fully load
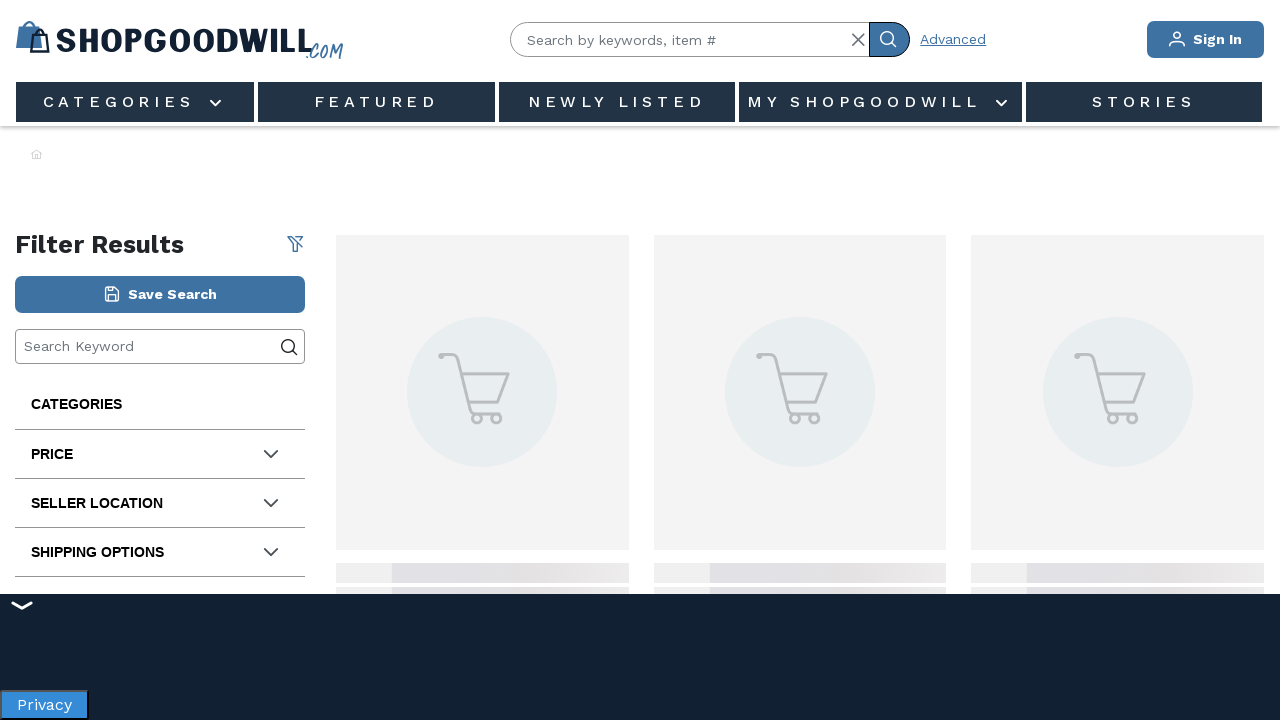

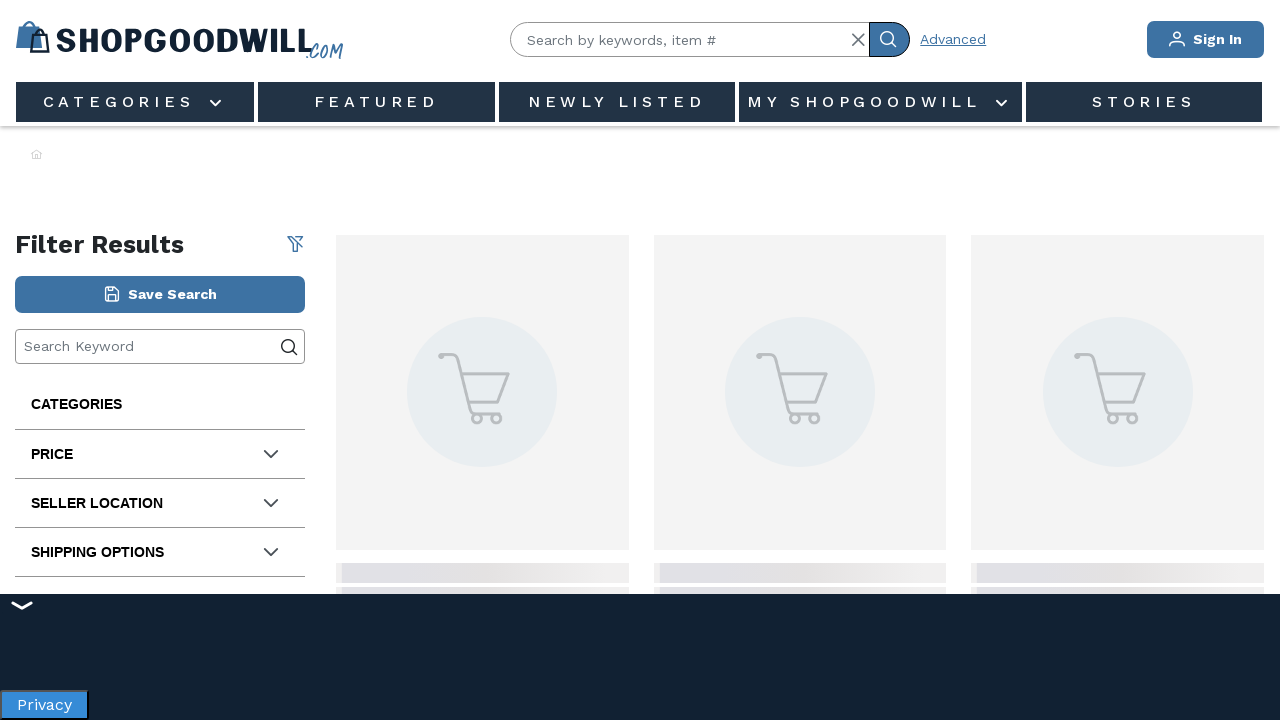